Tests textarea field functionality by verifying visibility, editability, and filling text into the textarea element

Starting URL: https://omayo.blogspot.com/

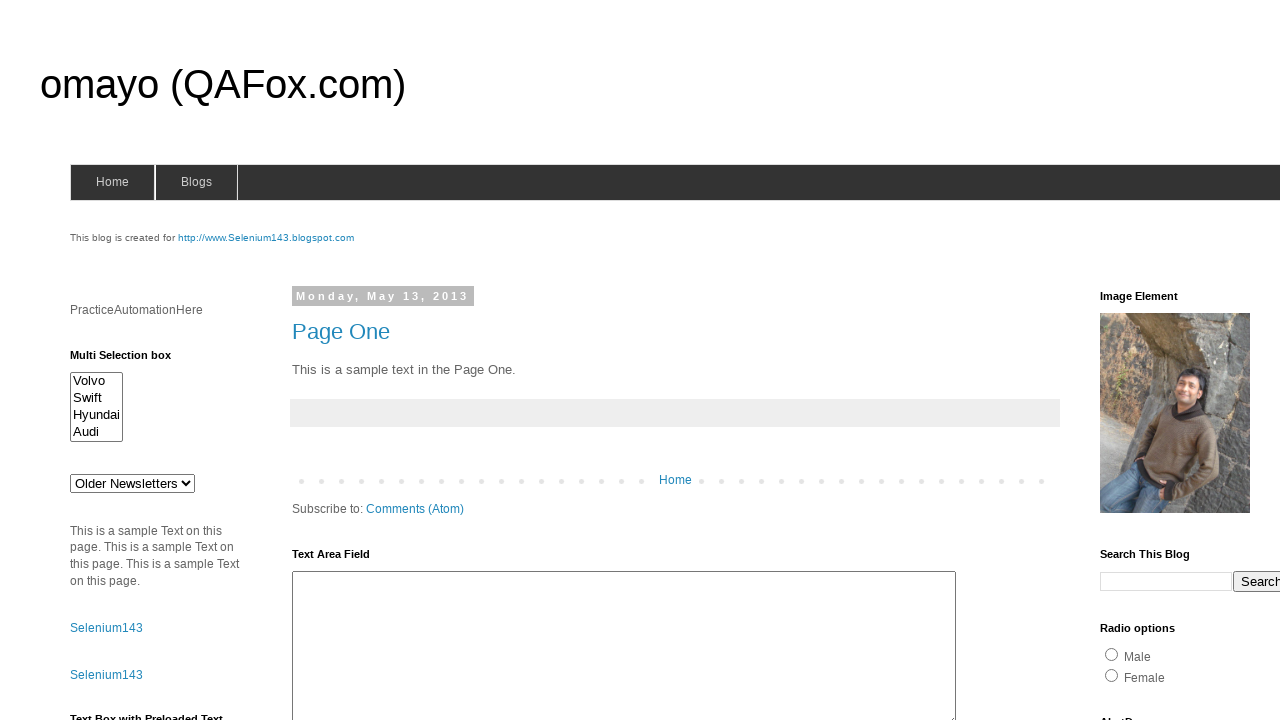

Navigated to https://omayo.blogspot.com/
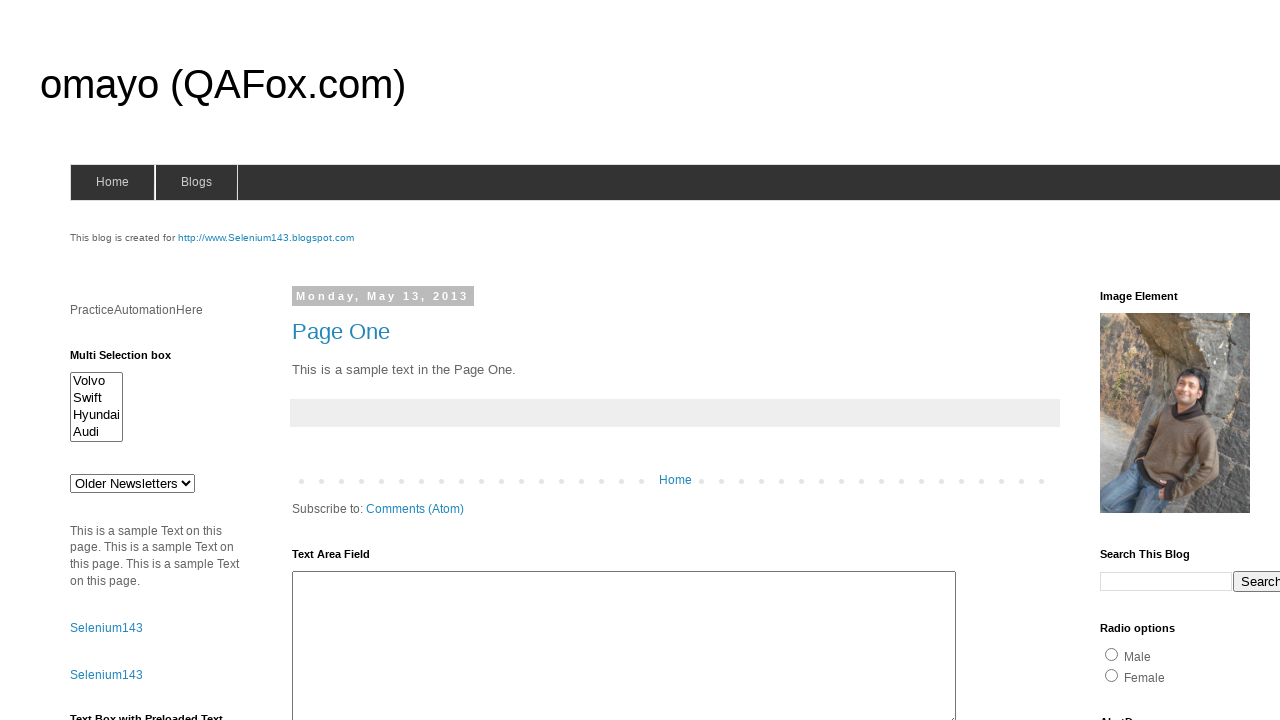

Checked if textarea field is visible
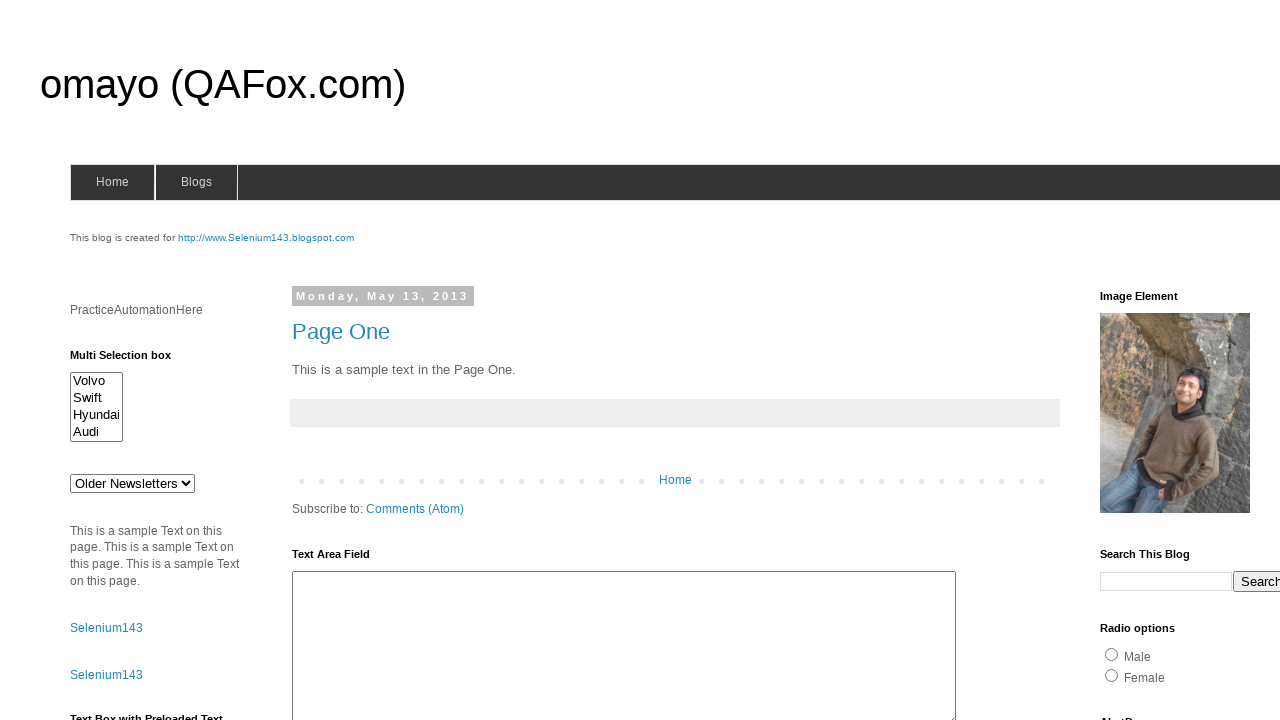

Checked if textarea field is editable
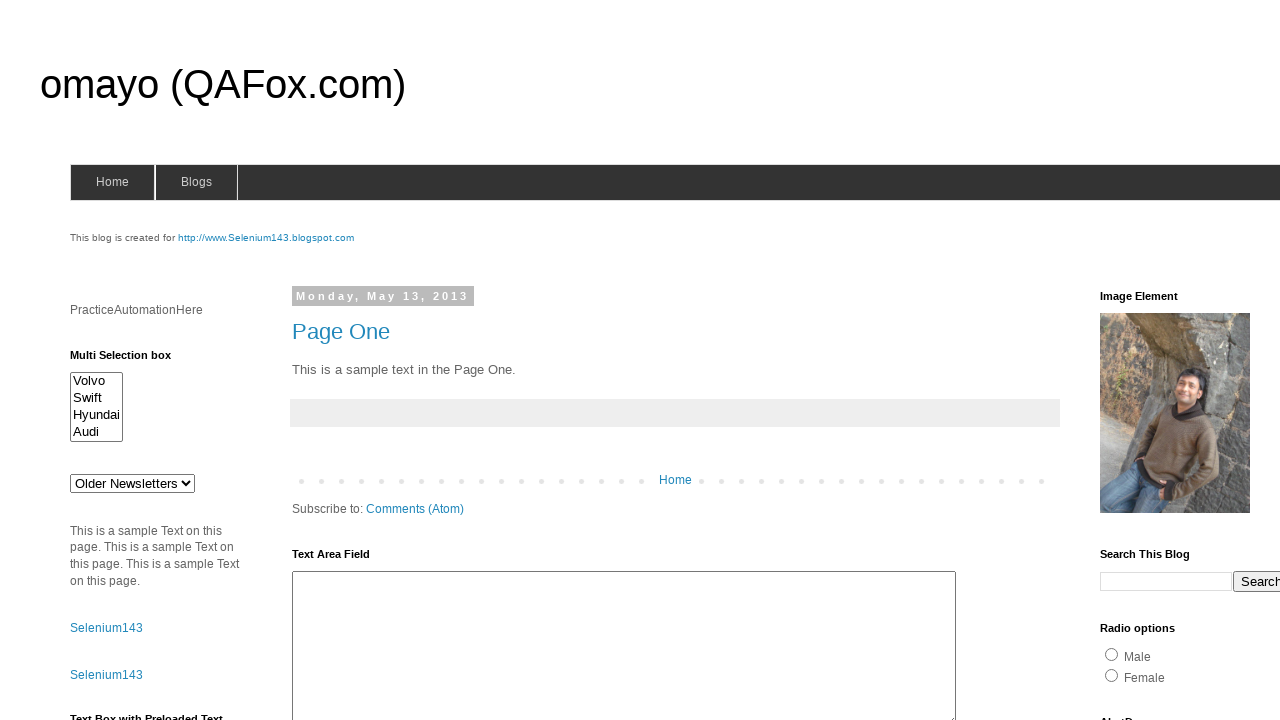

Typed 'Learning Playwright Scripts' into textarea field on #ta1
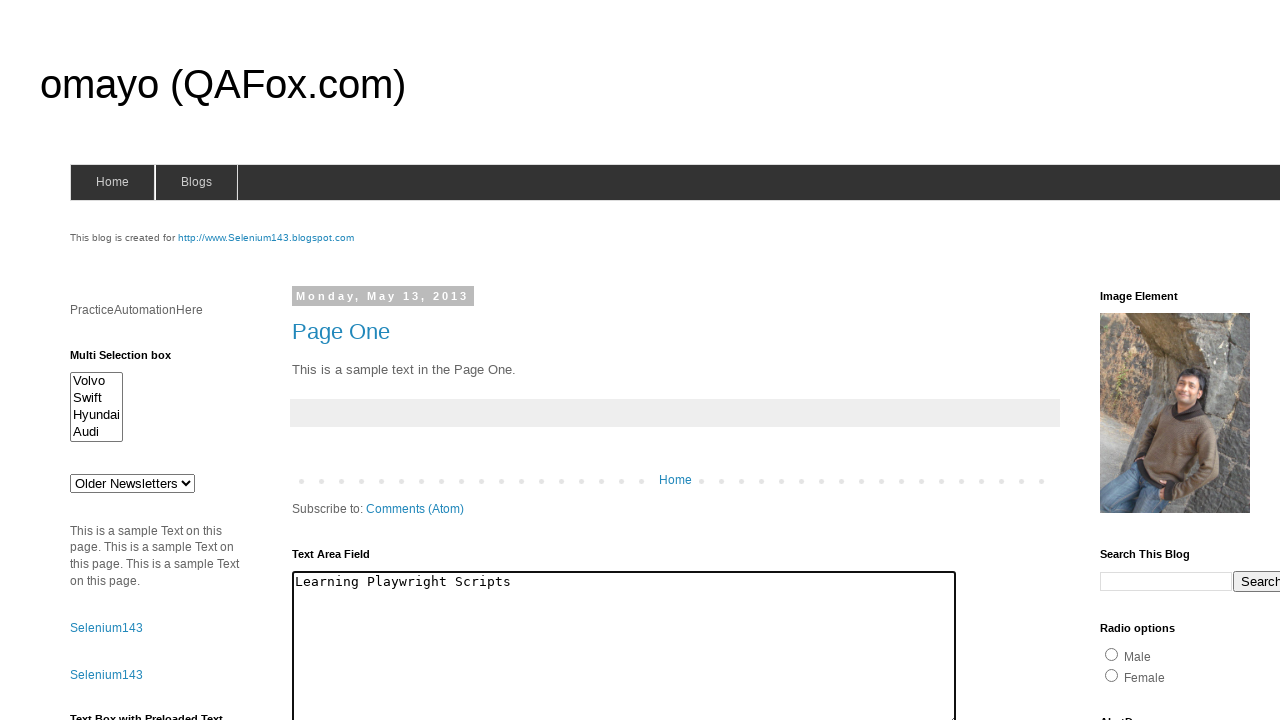

Waited 2 seconds for text to be entered
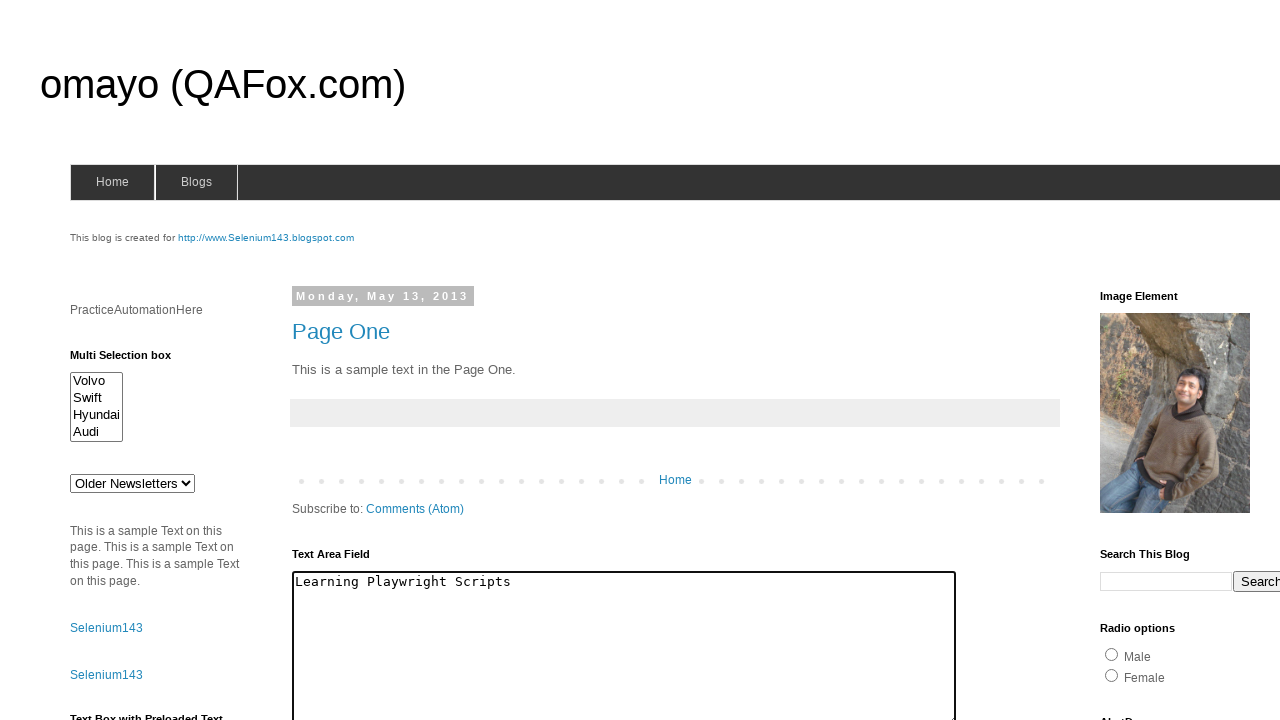

Retrieved the entered value from textarea field
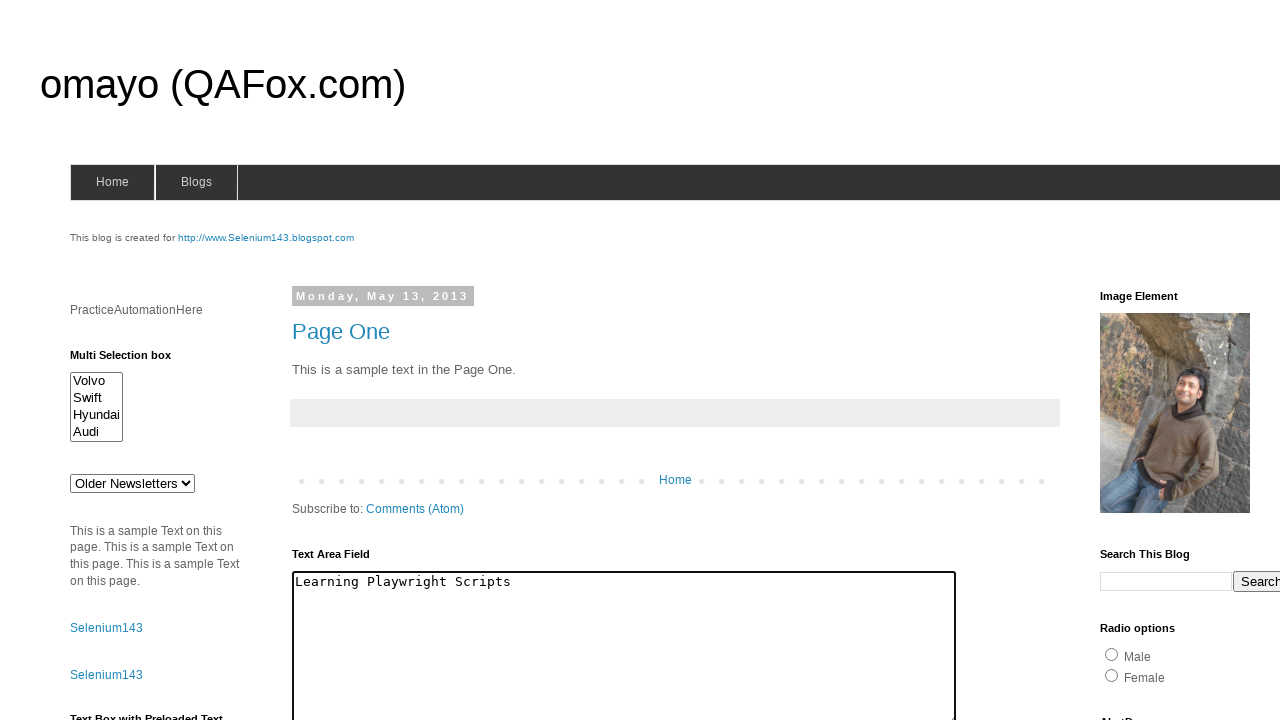

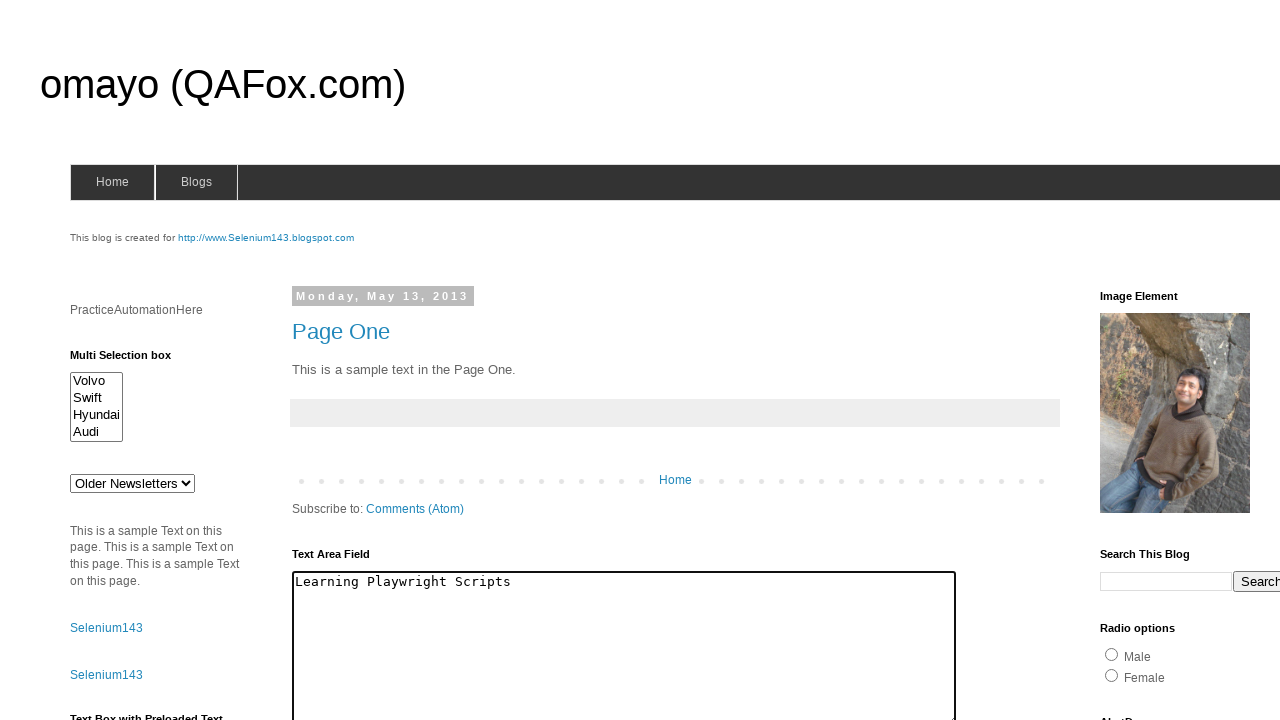